Tests that the DuckDuckGo page loads correctly and verifies the page title

Starting URL: https://duckduckgo.com

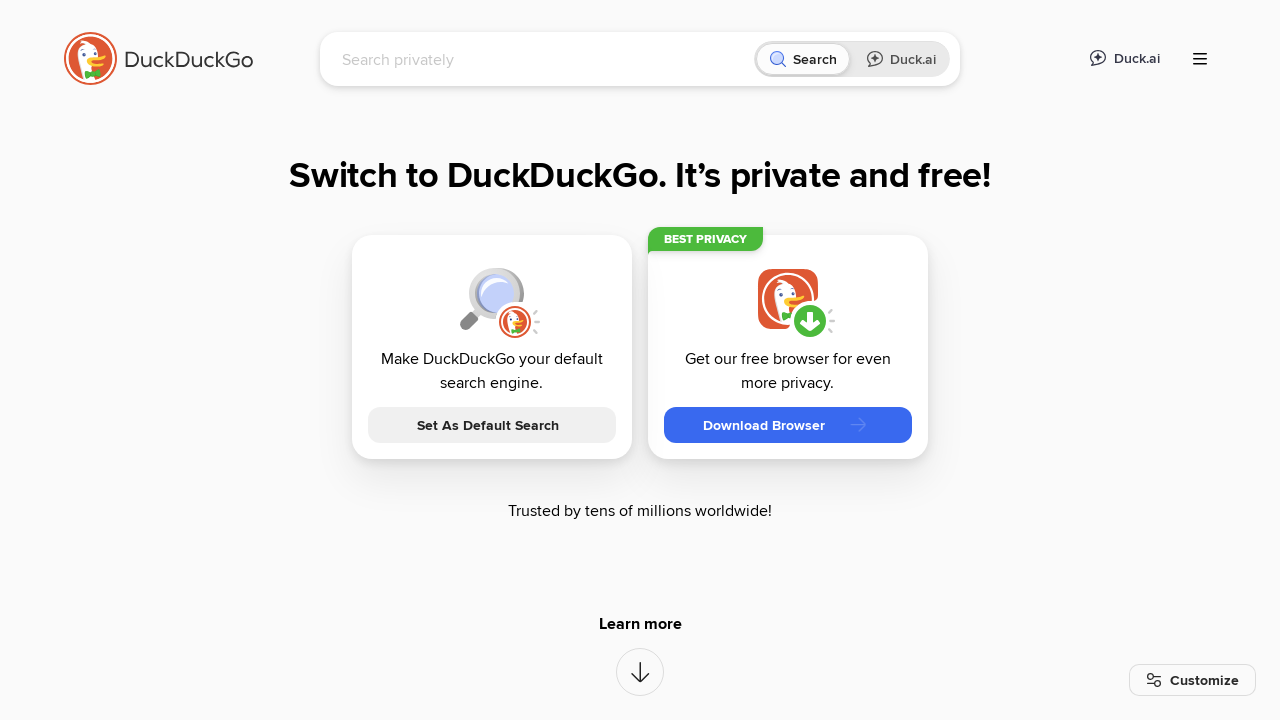

Navigated to DuckDuckGo homepage
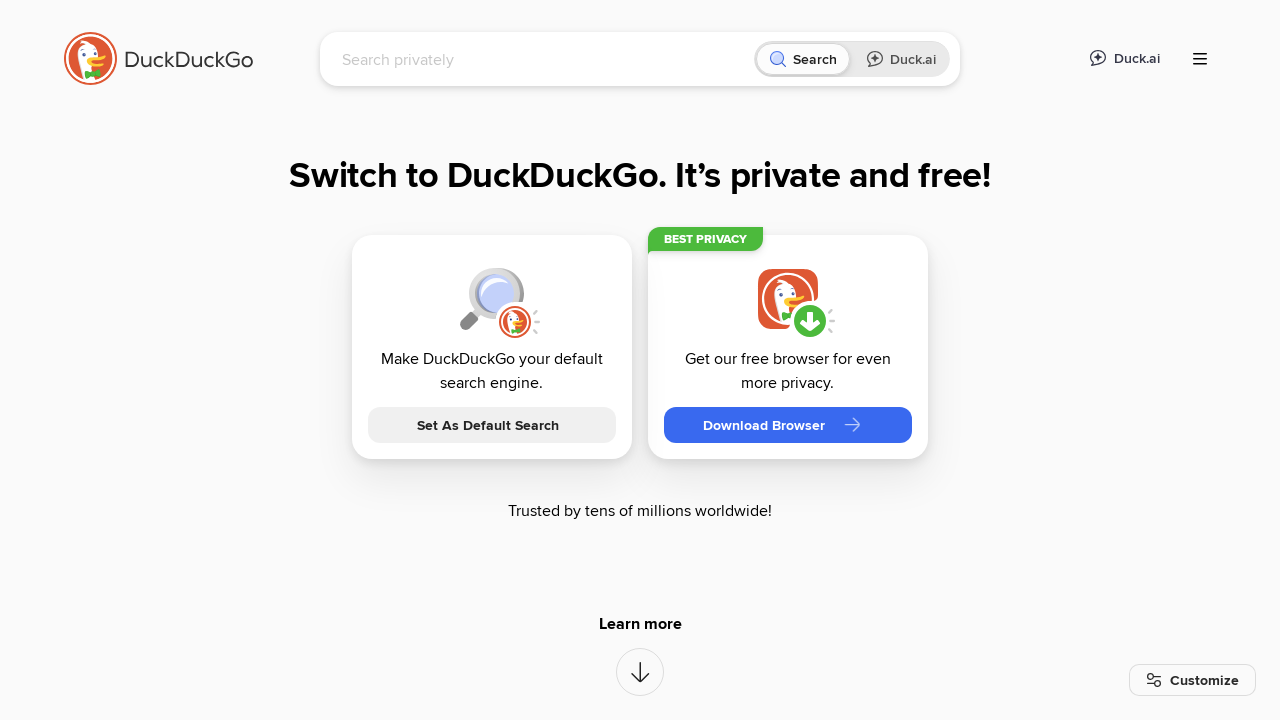

Verified page title contains 'DuckDuckGo'
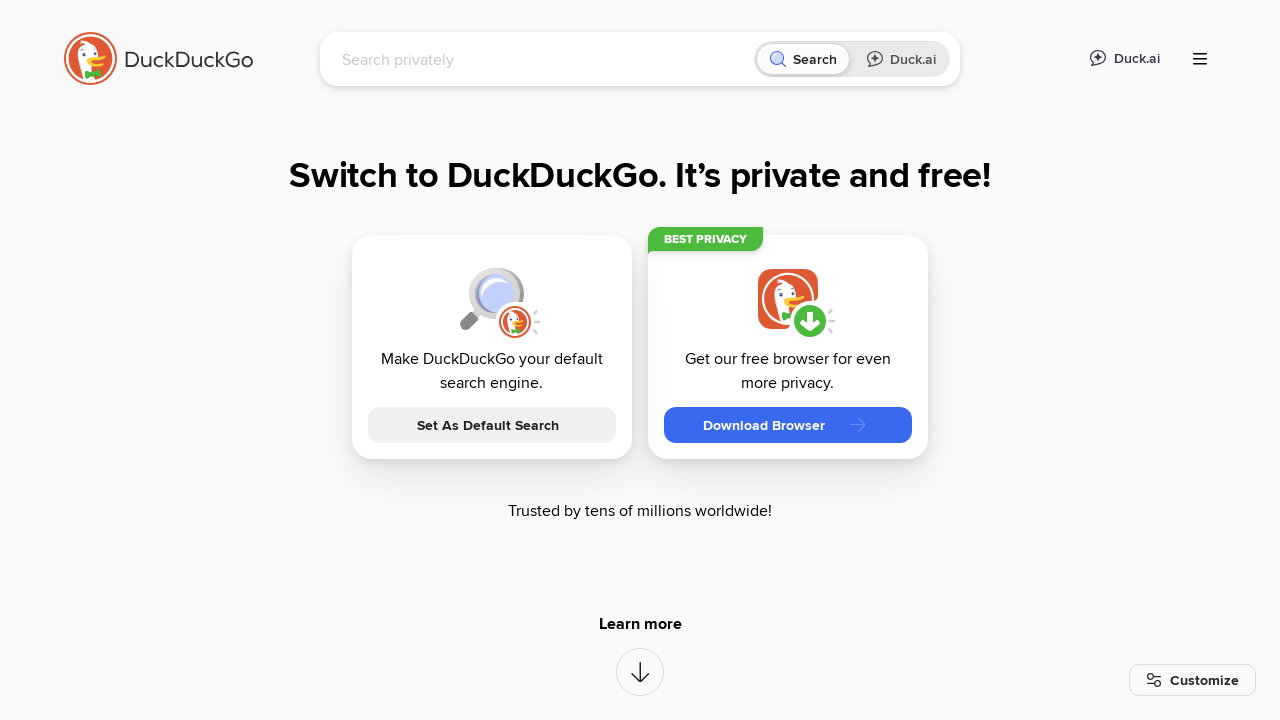

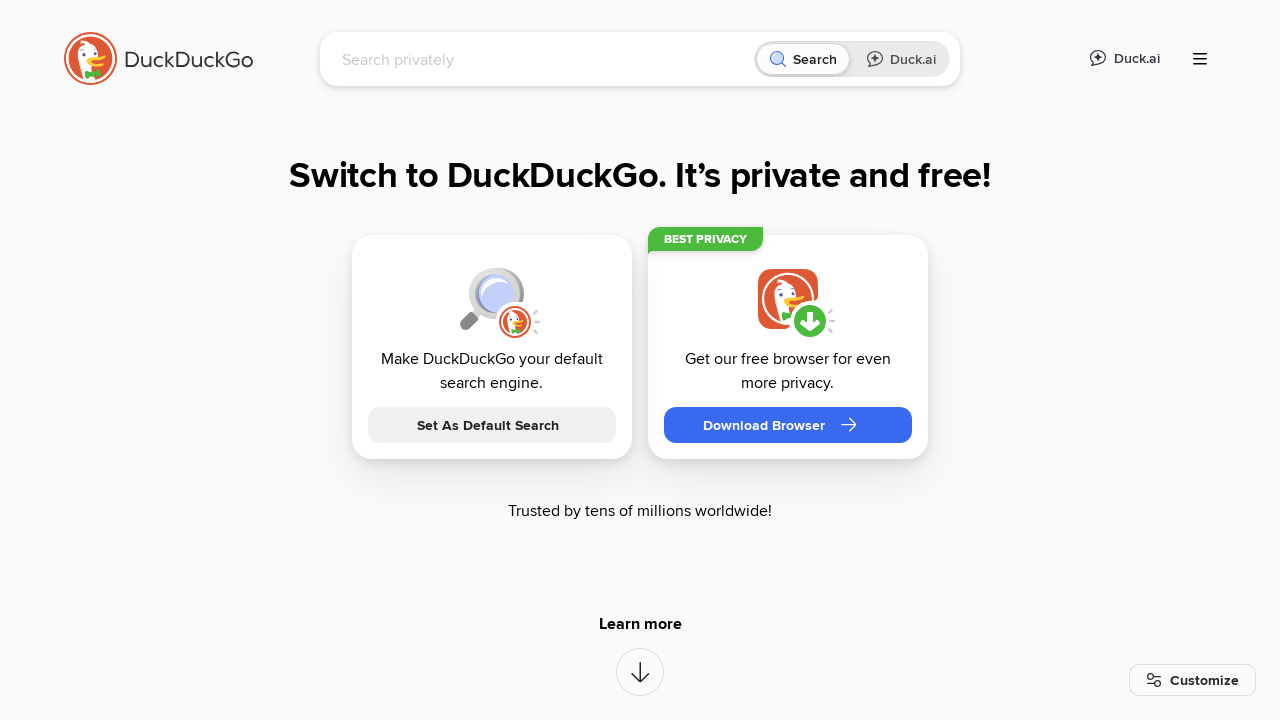